Tests dropdown selection functionality by selecting an option from a dropdown menu using its value attribute on a test practice page.

Starting URL: https://omayo.blogspot.com/

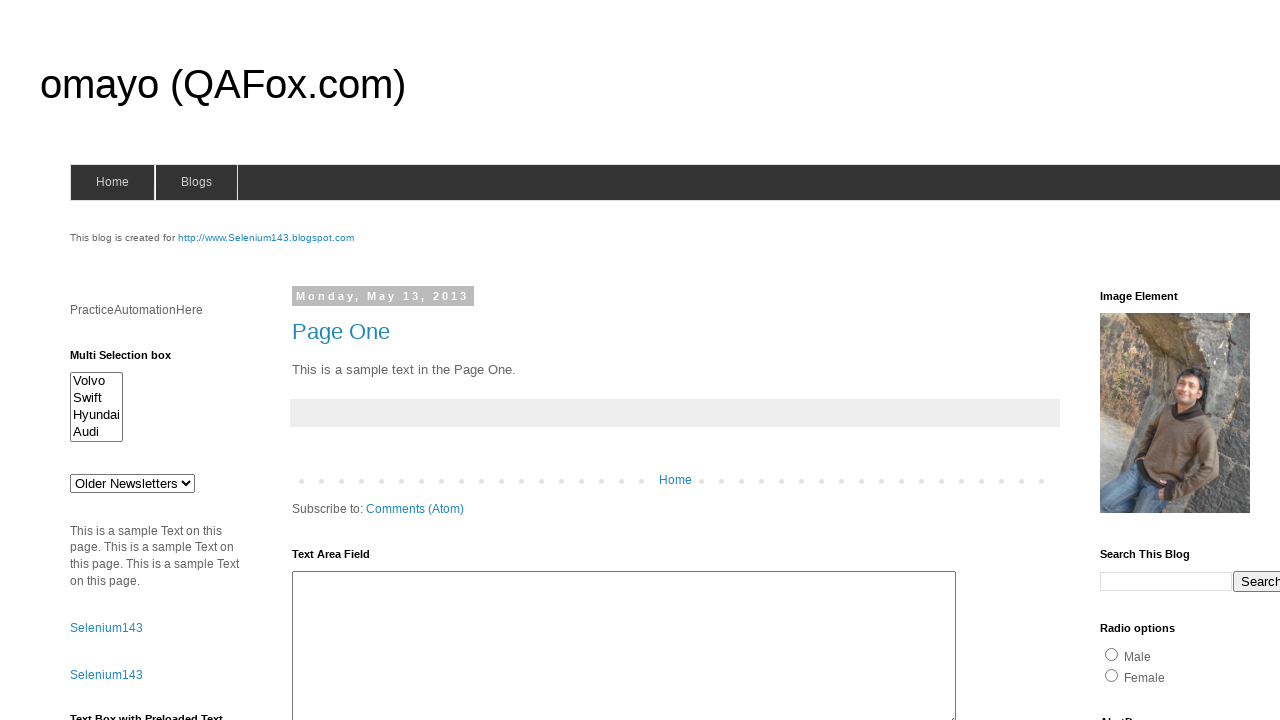

Dropdown element 'select#drop1' is now visible
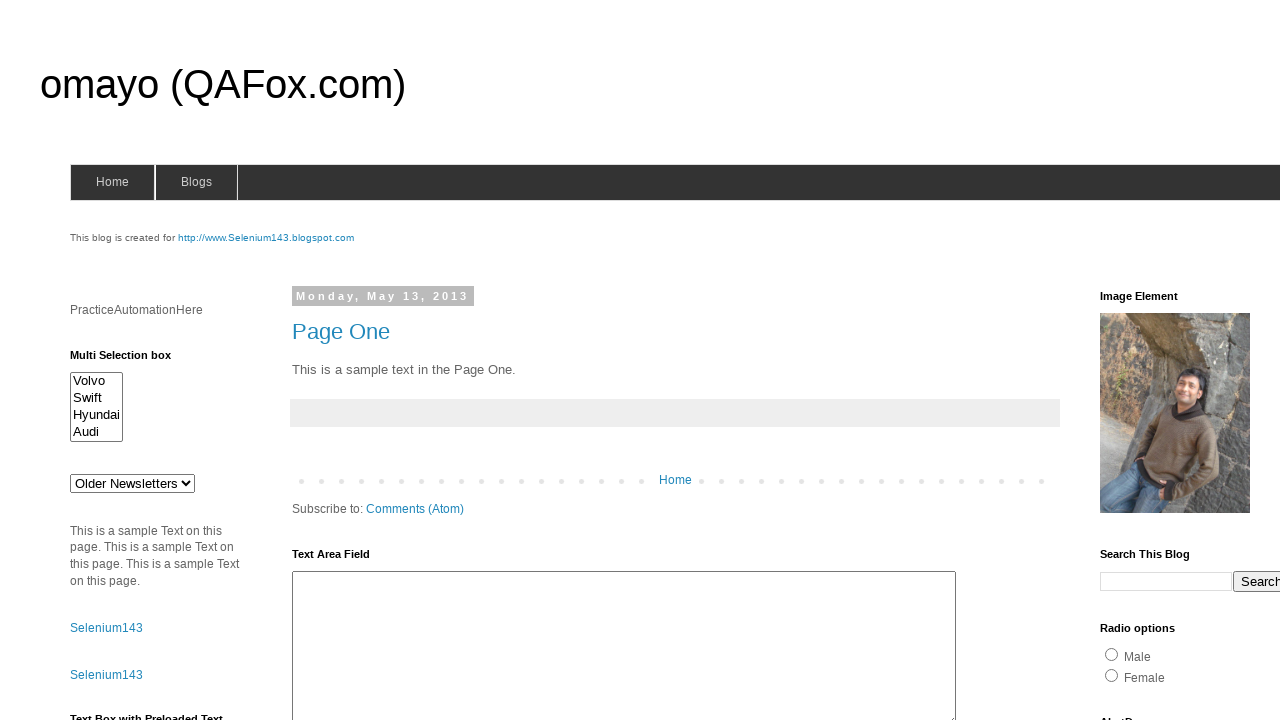

Selected option with value 'mno' from dropdown on select#drop1
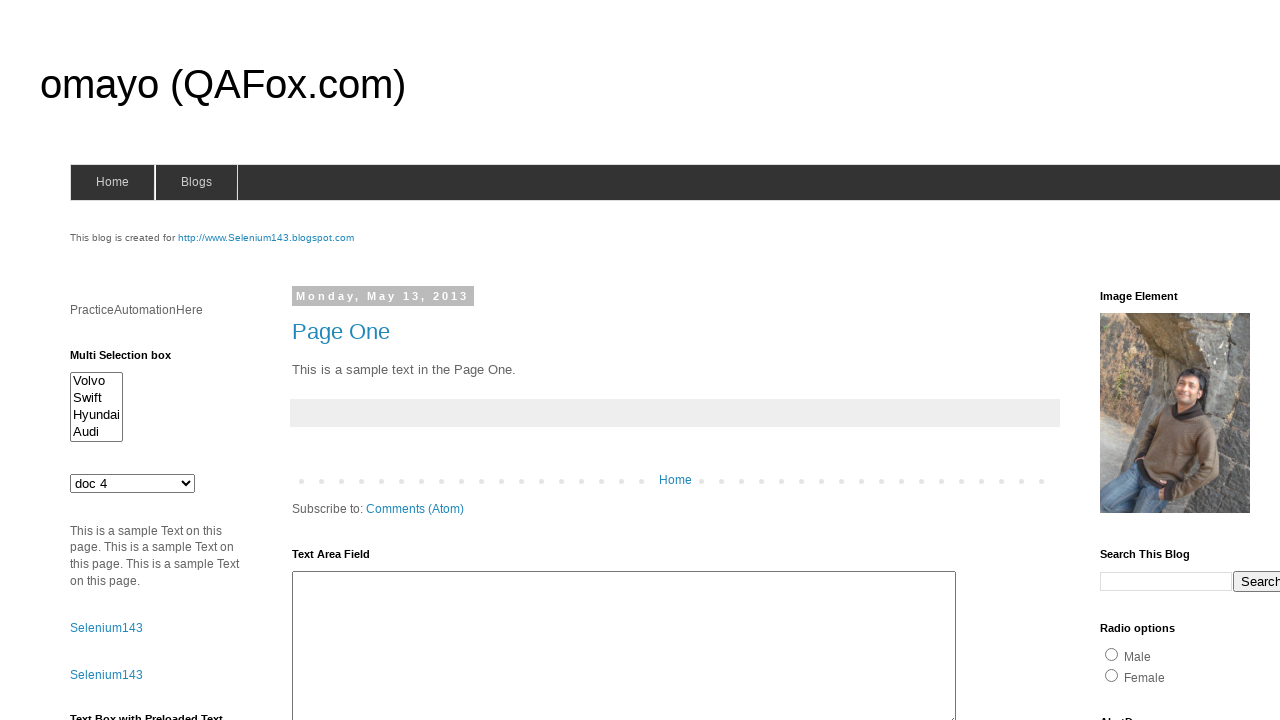

Waited 1000ms to observe the selection
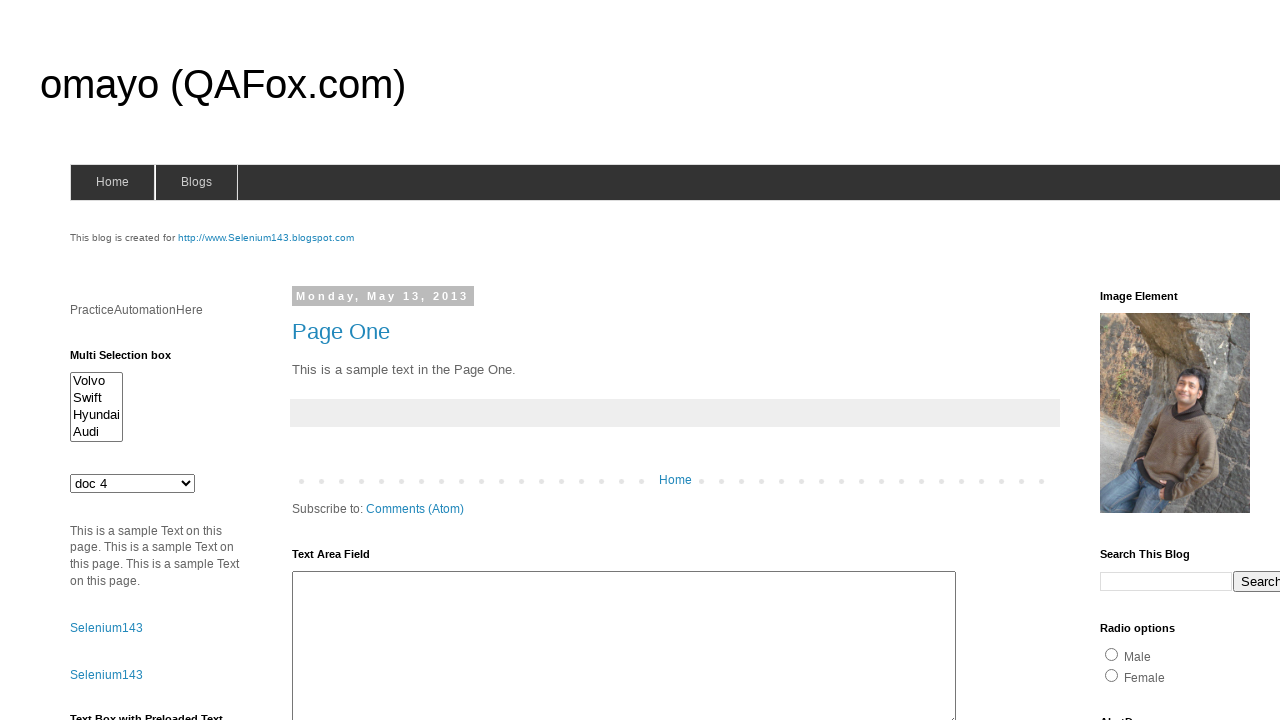

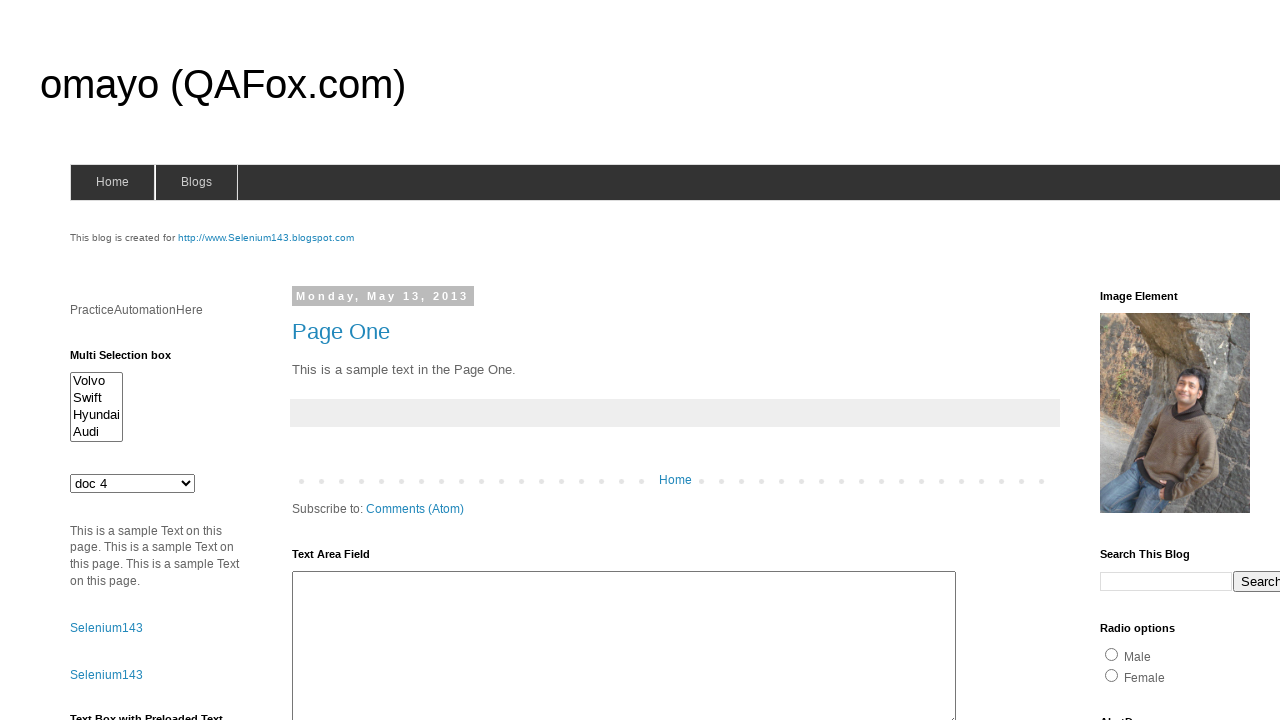